Tests page scrolling functionality by scrolling to a specific element and then scrolling up and down by pixel amounts

Starting URL: https://www.mortgagecalculator.net/

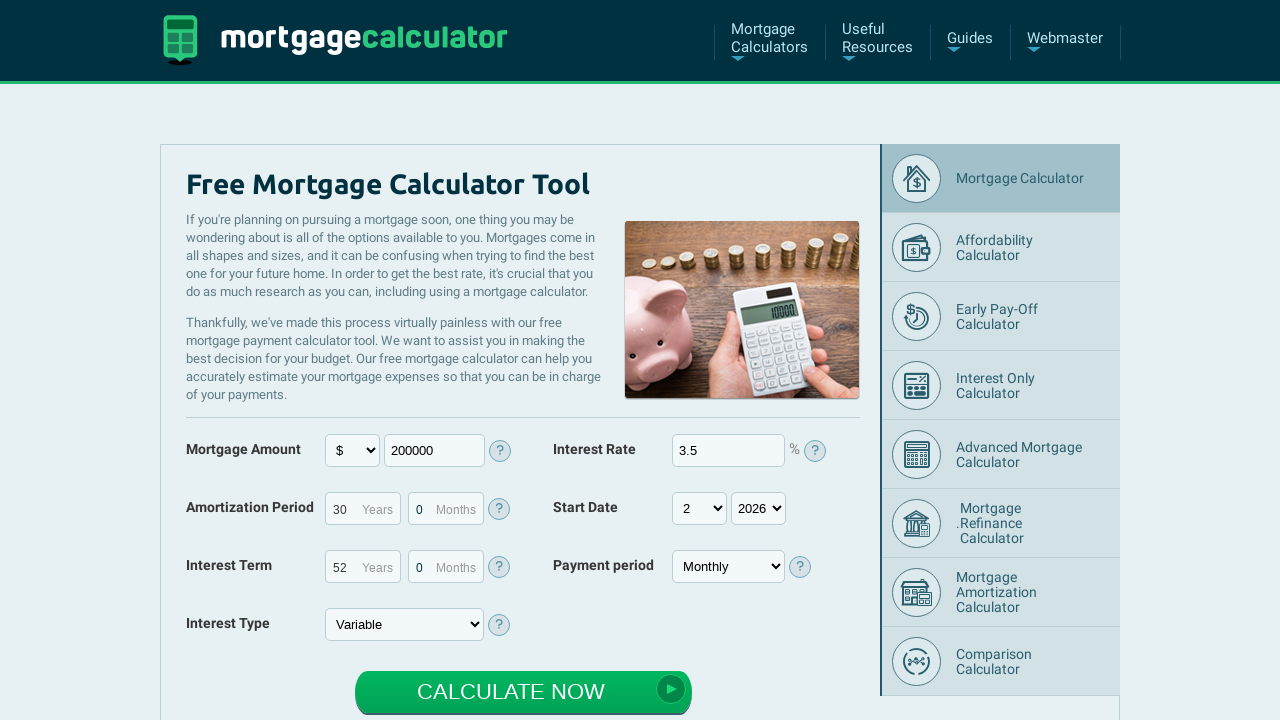

Scrolled to Calculate Now button
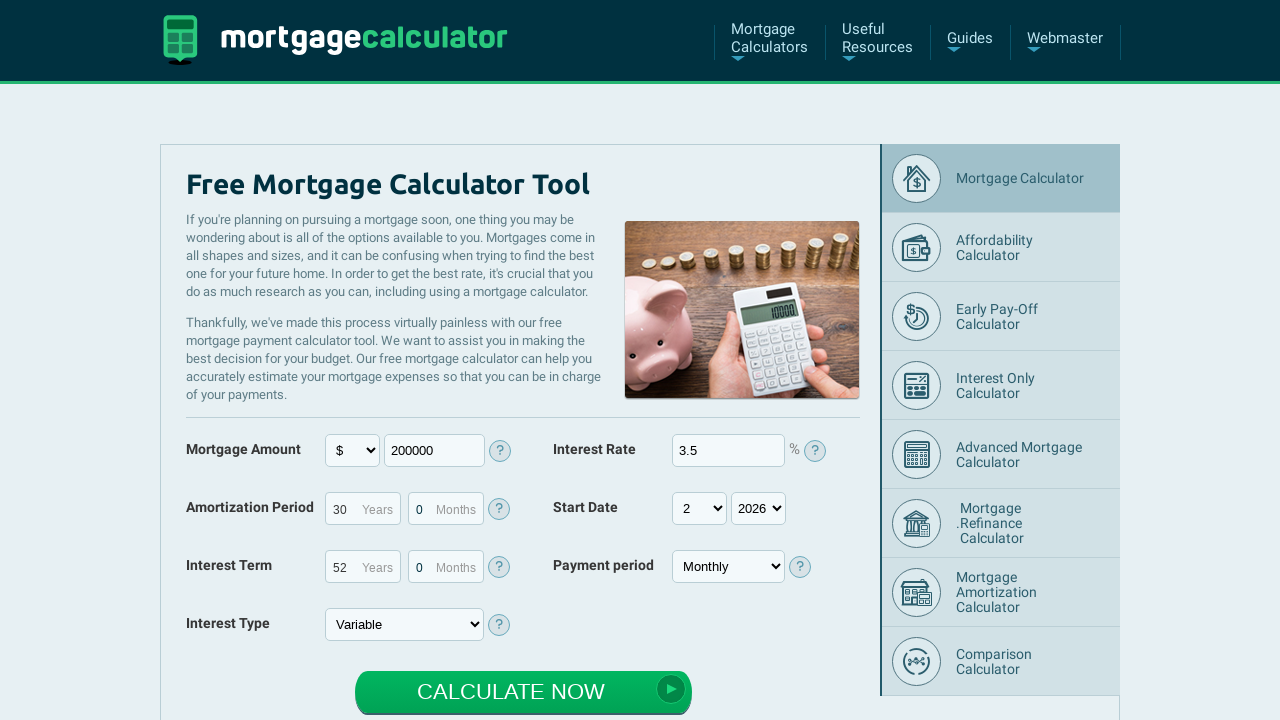

Scrolled down by 700 pixels
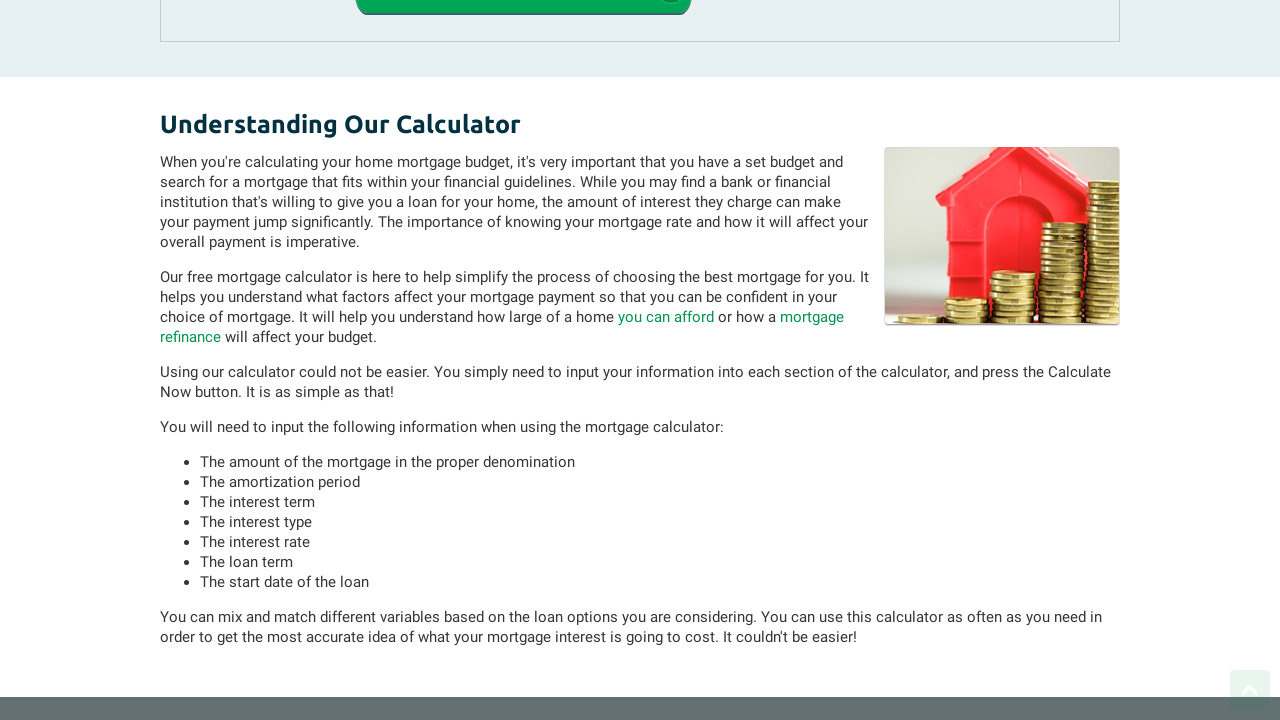

Scrolled up by 700 pixels
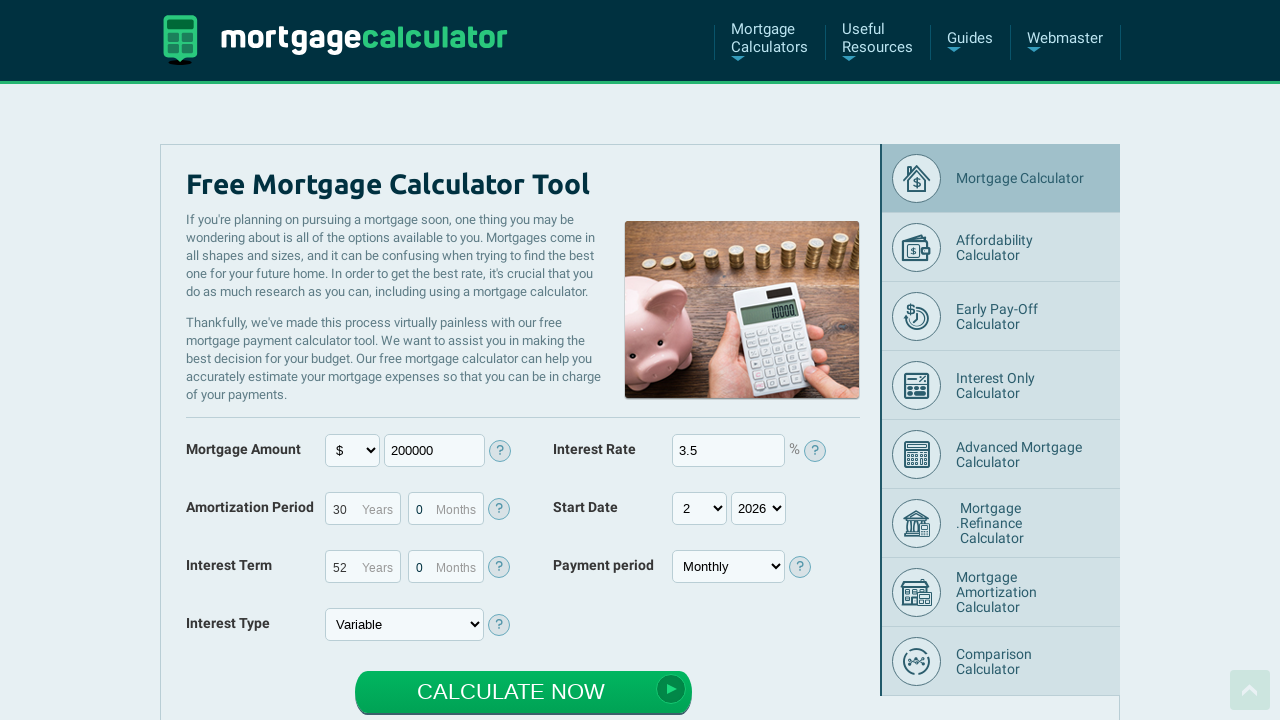

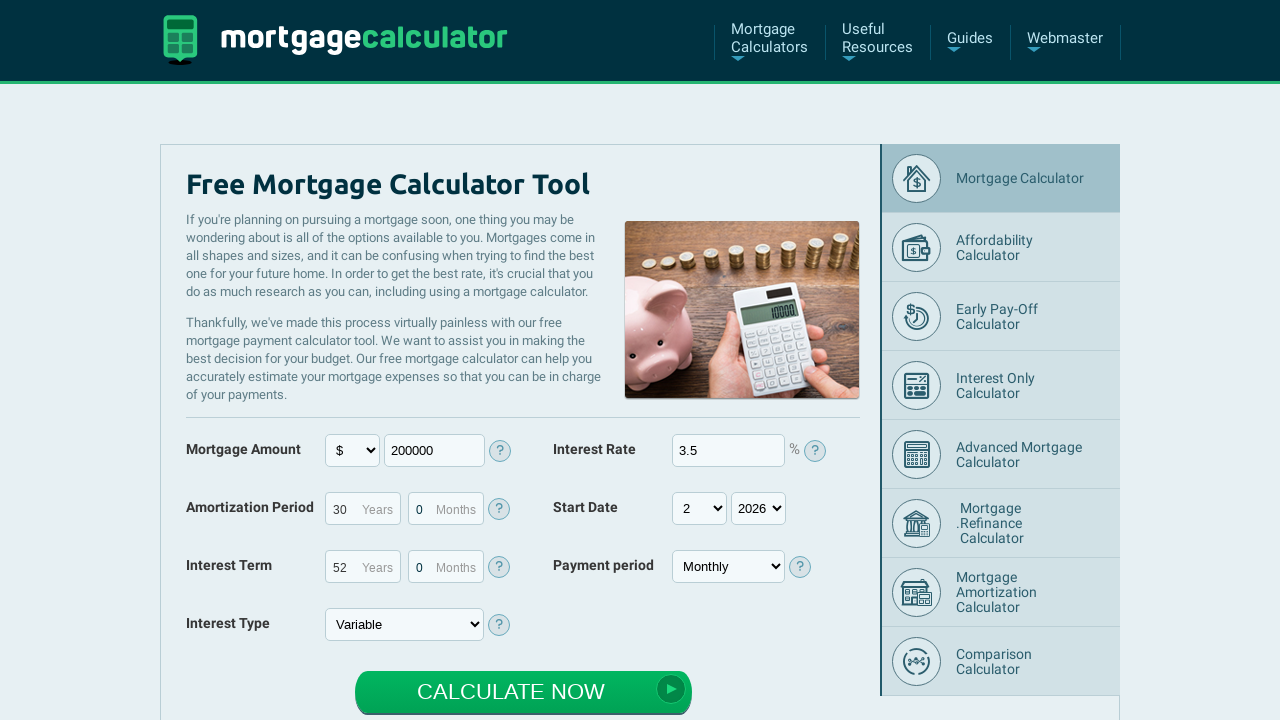